Tests a slider control on a practice automation page by setting the slider value to 50 and verifying the displayed value updates correctly

Starting URL: https://practice-automation.com/slider/

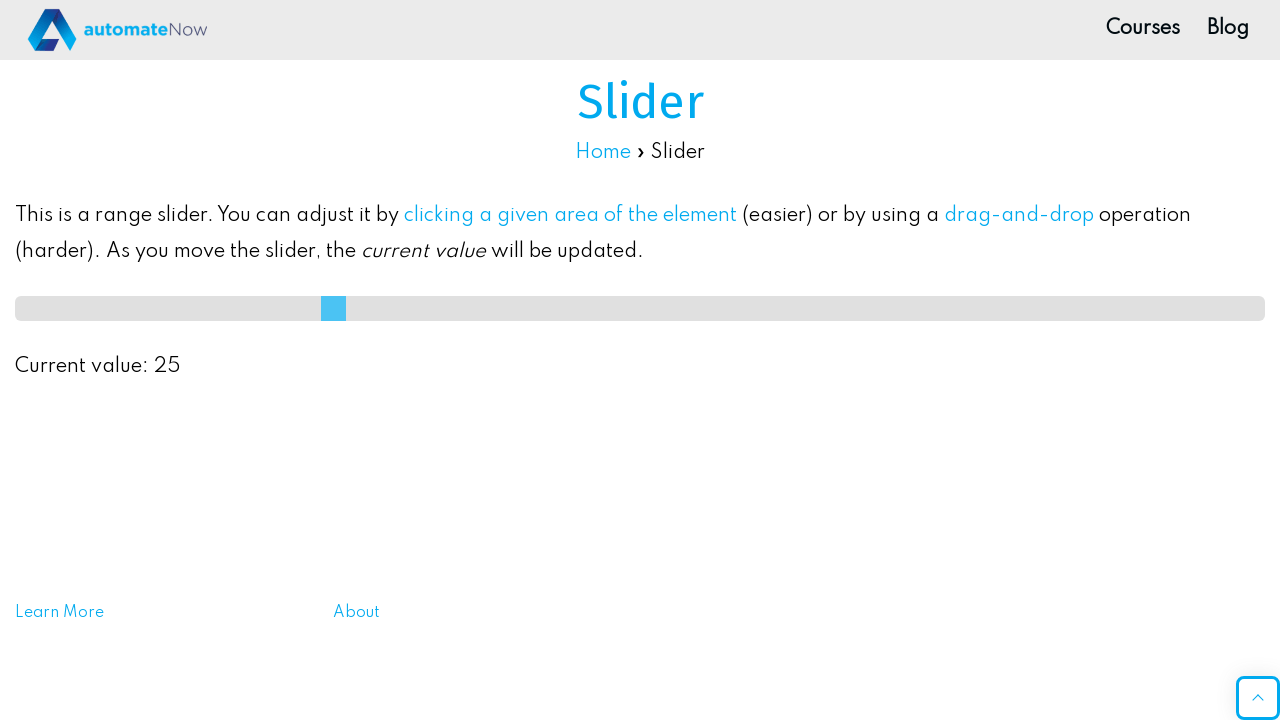

Verified the 'Slider' page heading is visible
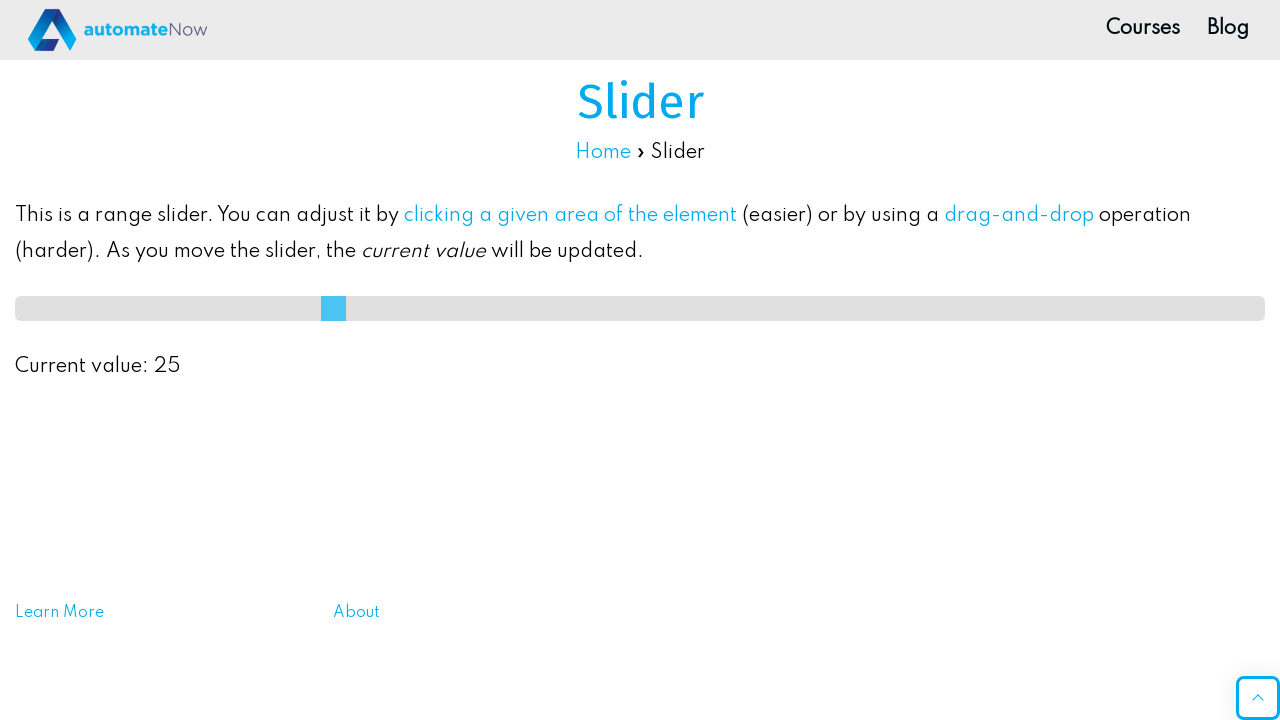

Set the slider value to 50 on #slideMe
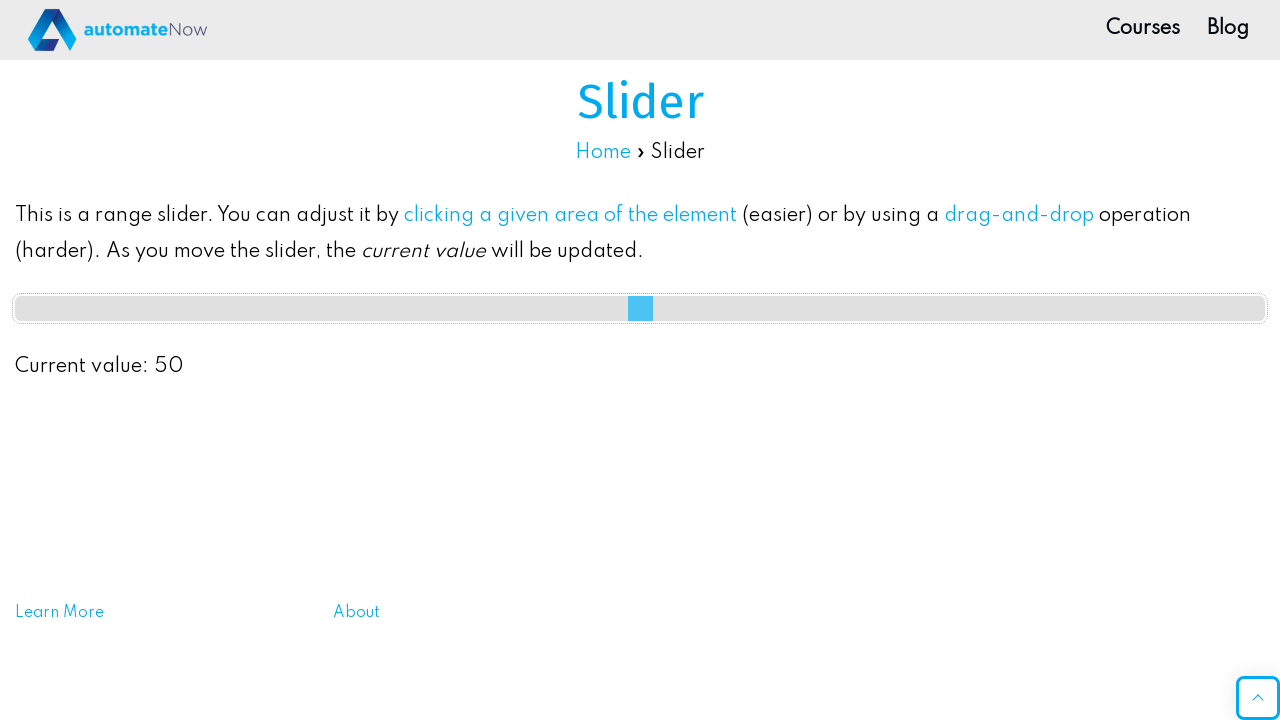

Verified that the displayed value updated to 50
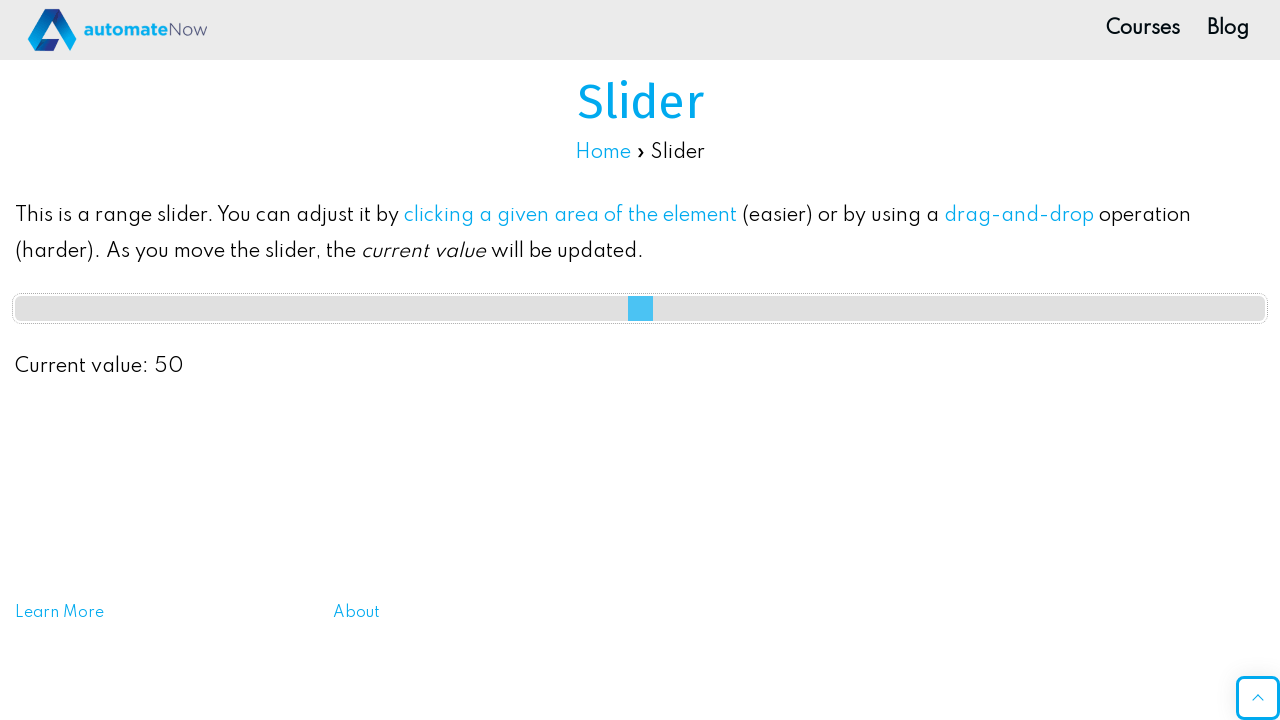

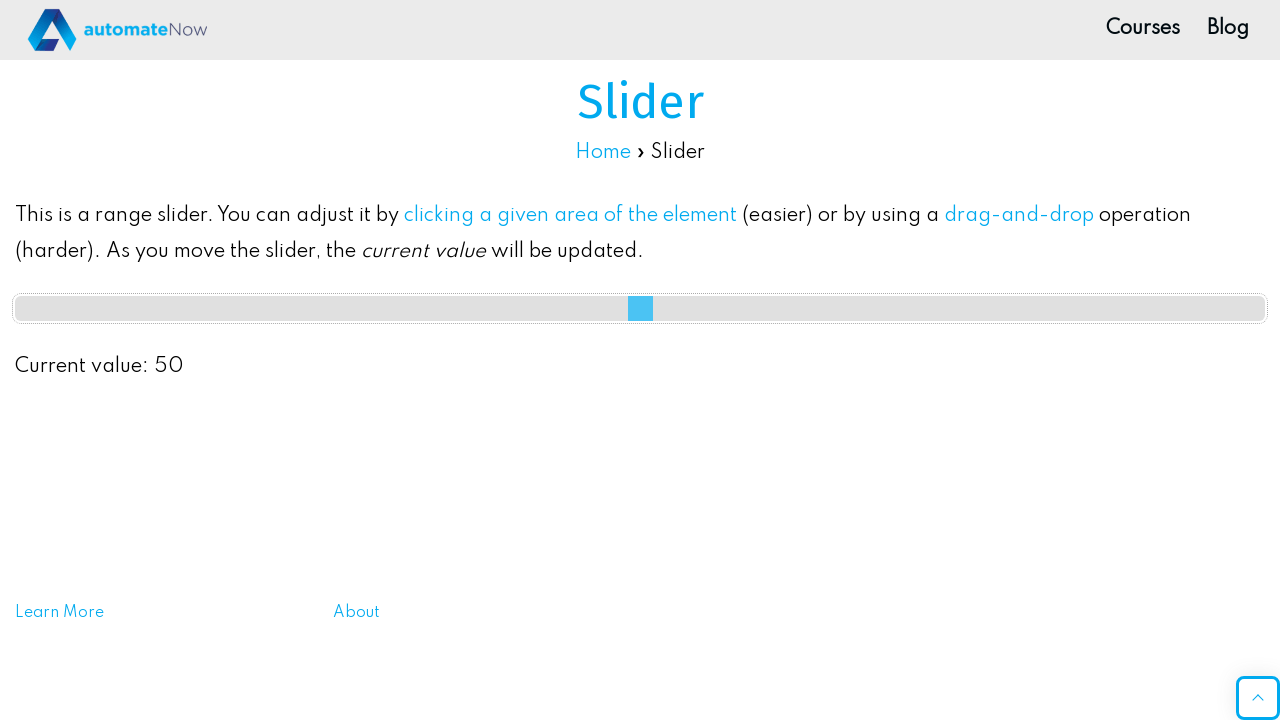